Demonstrates relative locator functionality by clicking an element positioned above a reference element

Starting URL: https://the-internet.herokuapp.com/

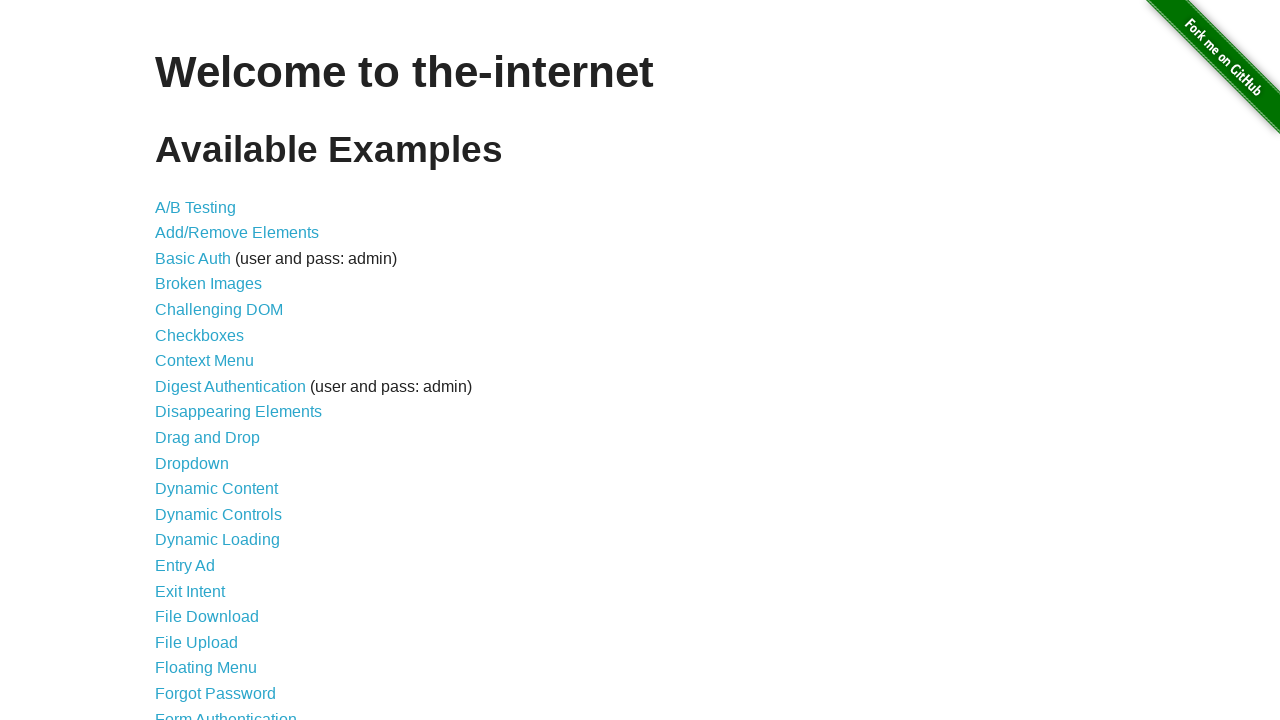

Clicked A/B Testing link positioned above Add/Remove Elements using relative locator at (196, 207) on a[href='/abtest']
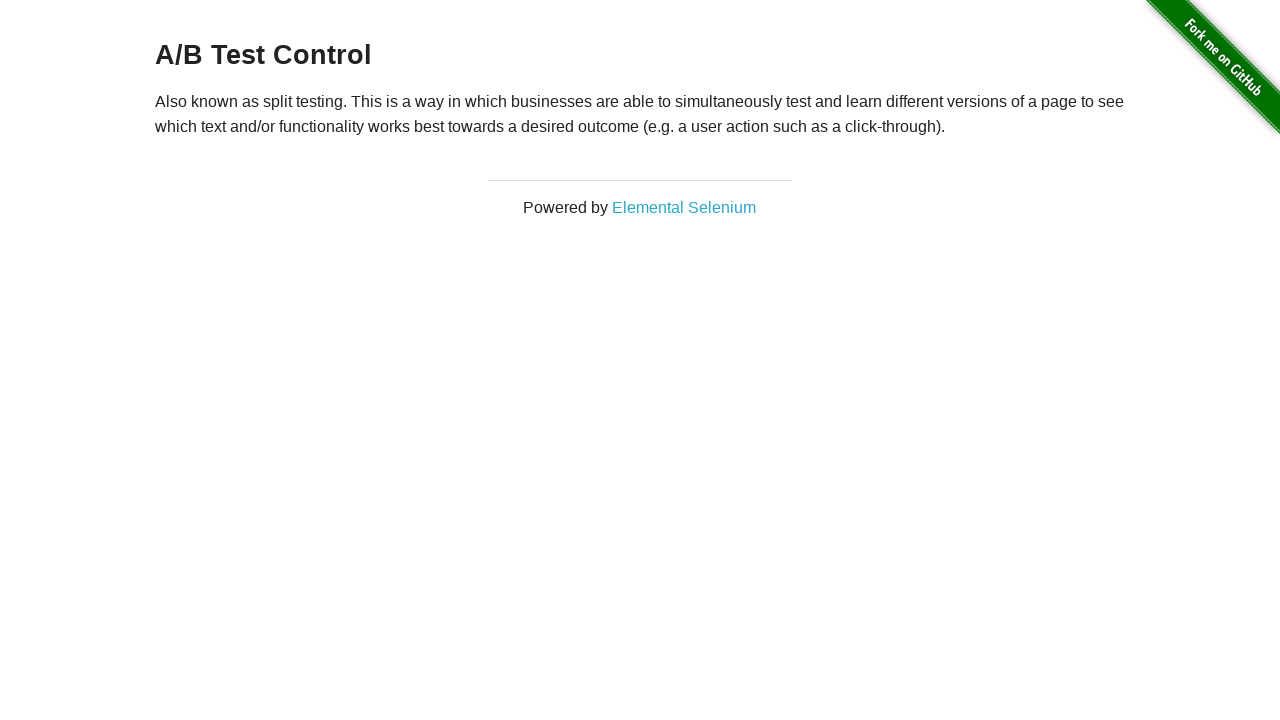

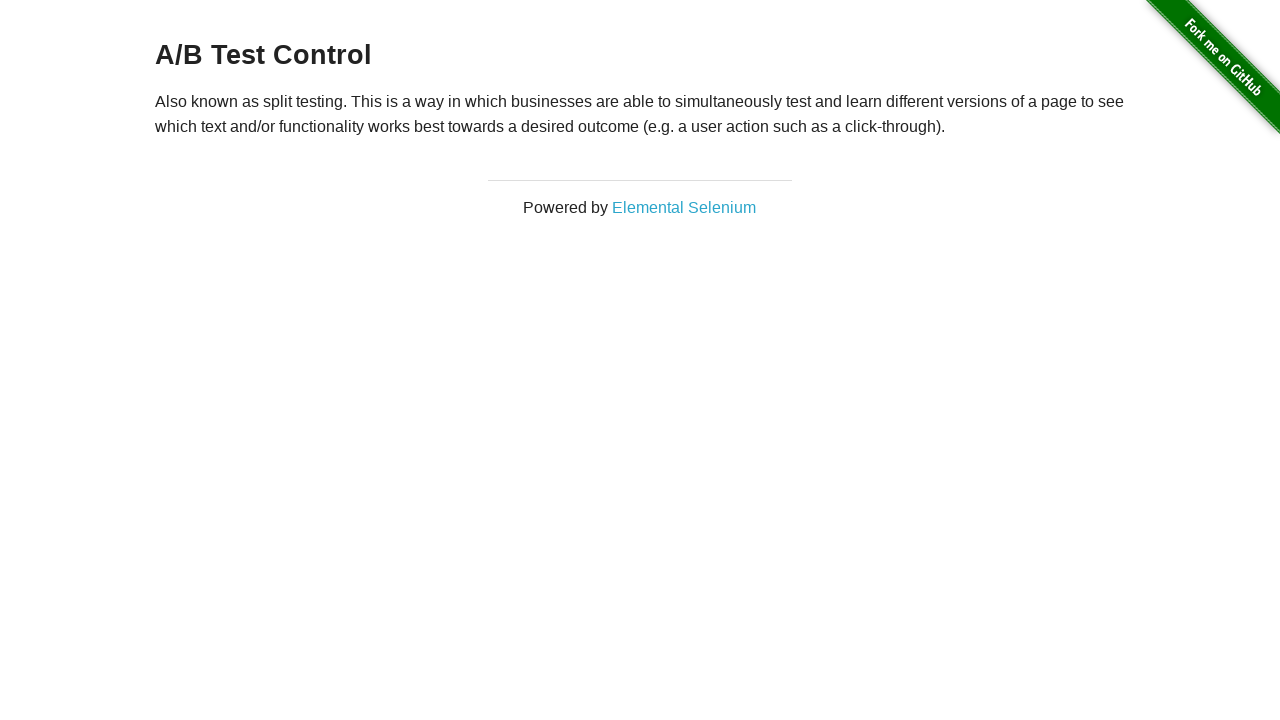